Tests window switching functionality by clicking a link that opens a new window, verifying page titles, switching between windows, and checking that 16 products are displayed on the electronics page.

Starting URL: https://testotomasyonu.com/addremove/

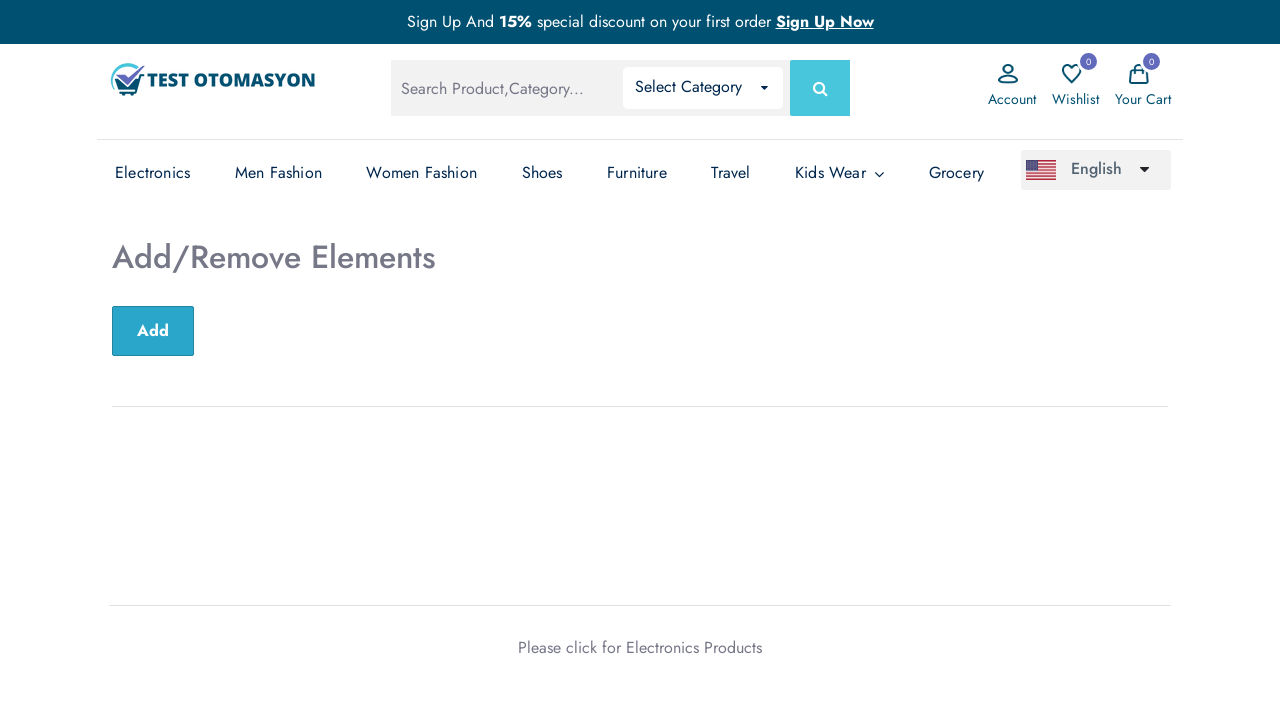

Verified page title is 'Test Otomasyonu'
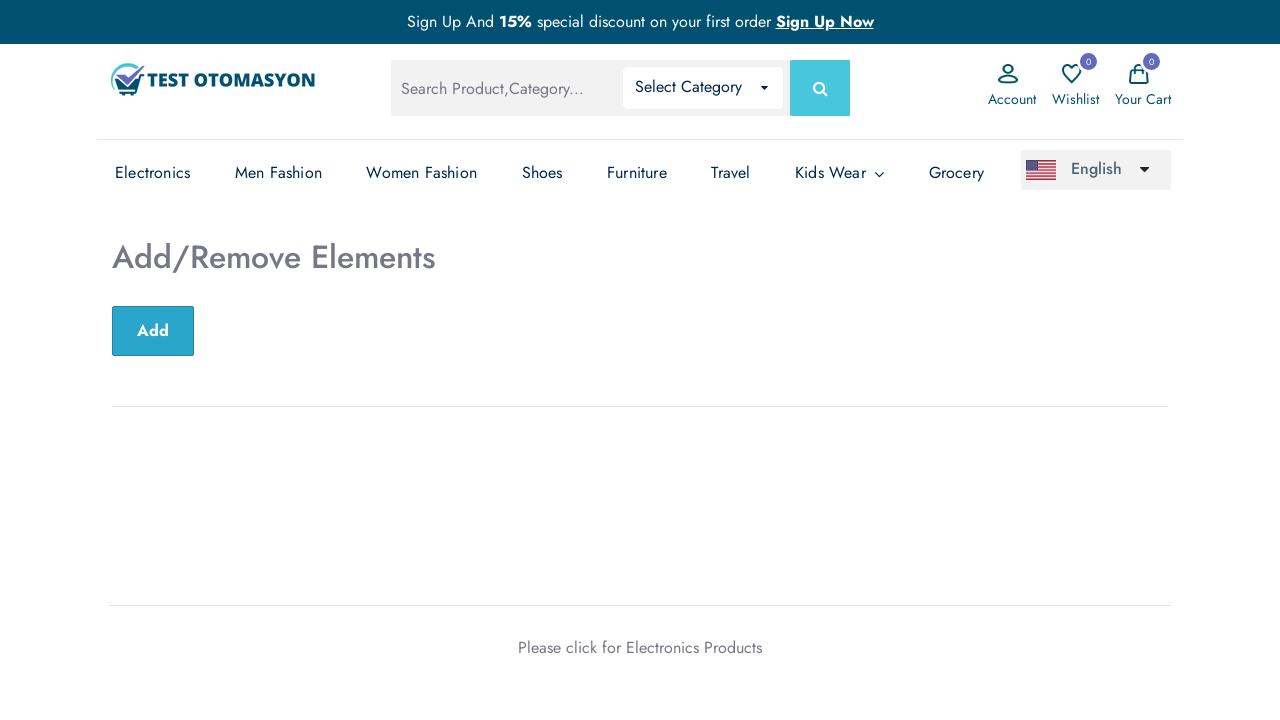

Clicked 'Electronics Products' link to open new window at (694, 647) on xpath=//*[text()='Electronics Products']
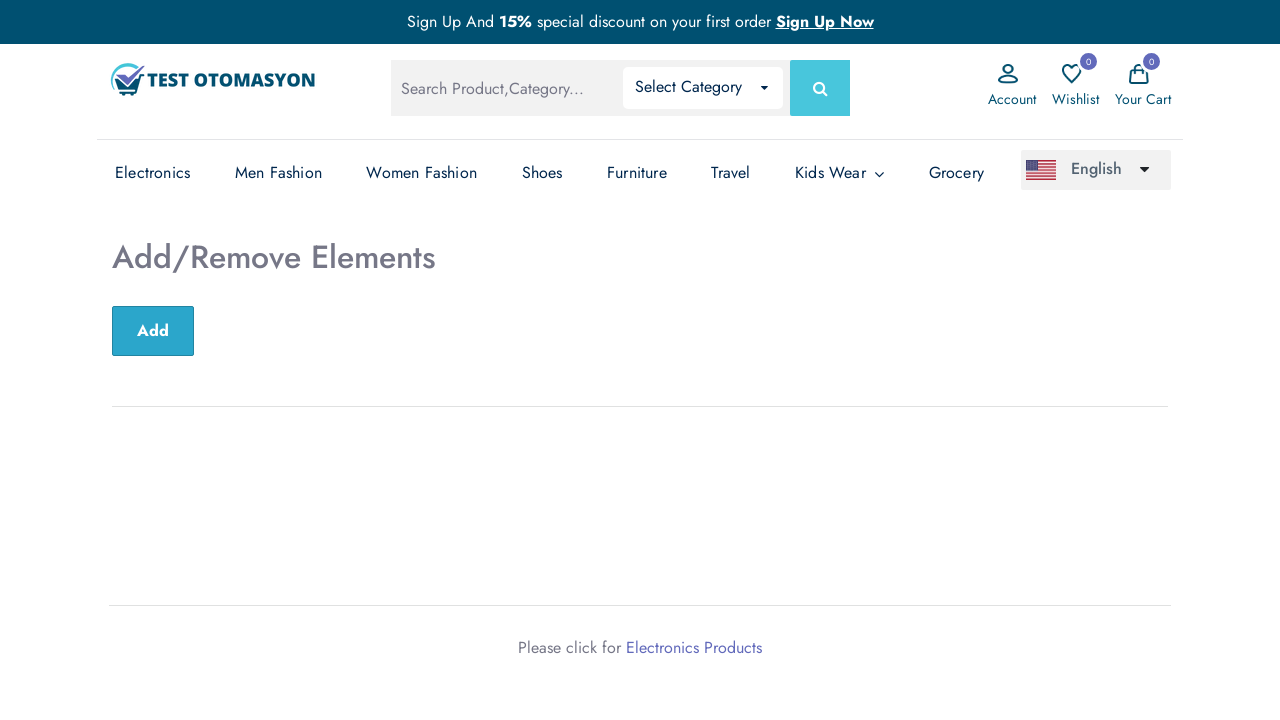

New window opened and captured
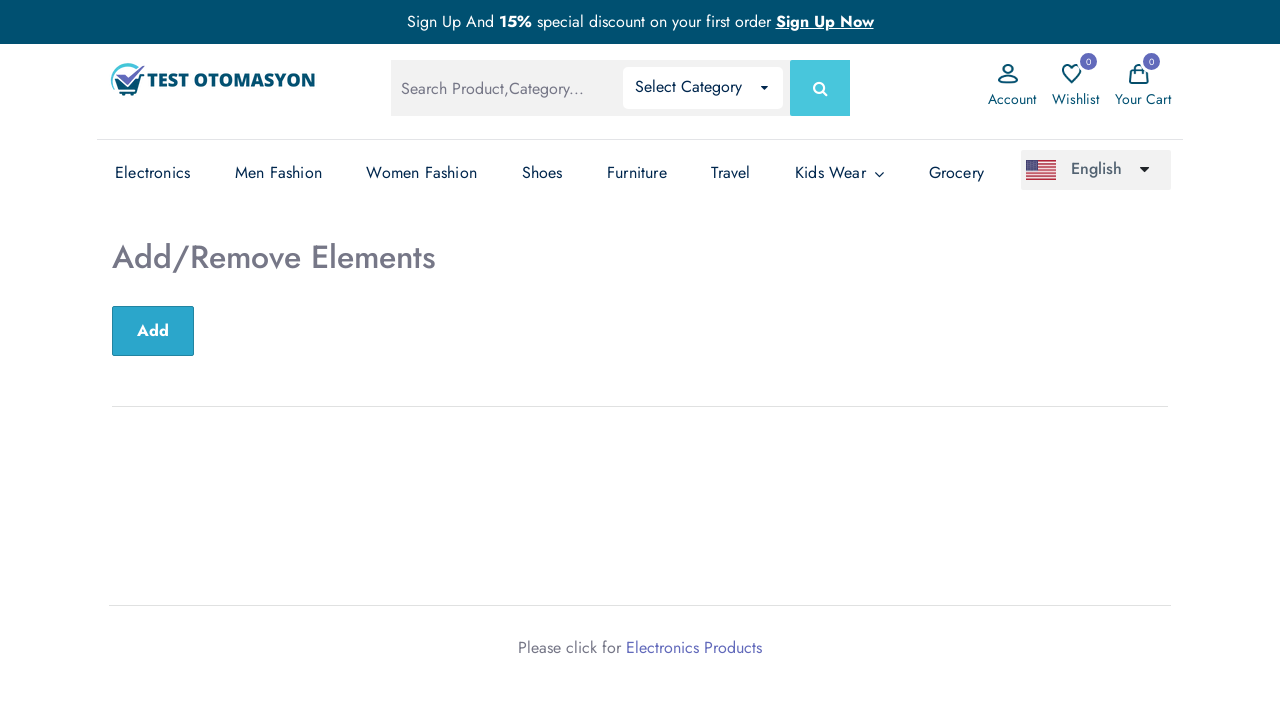

New page finished loading
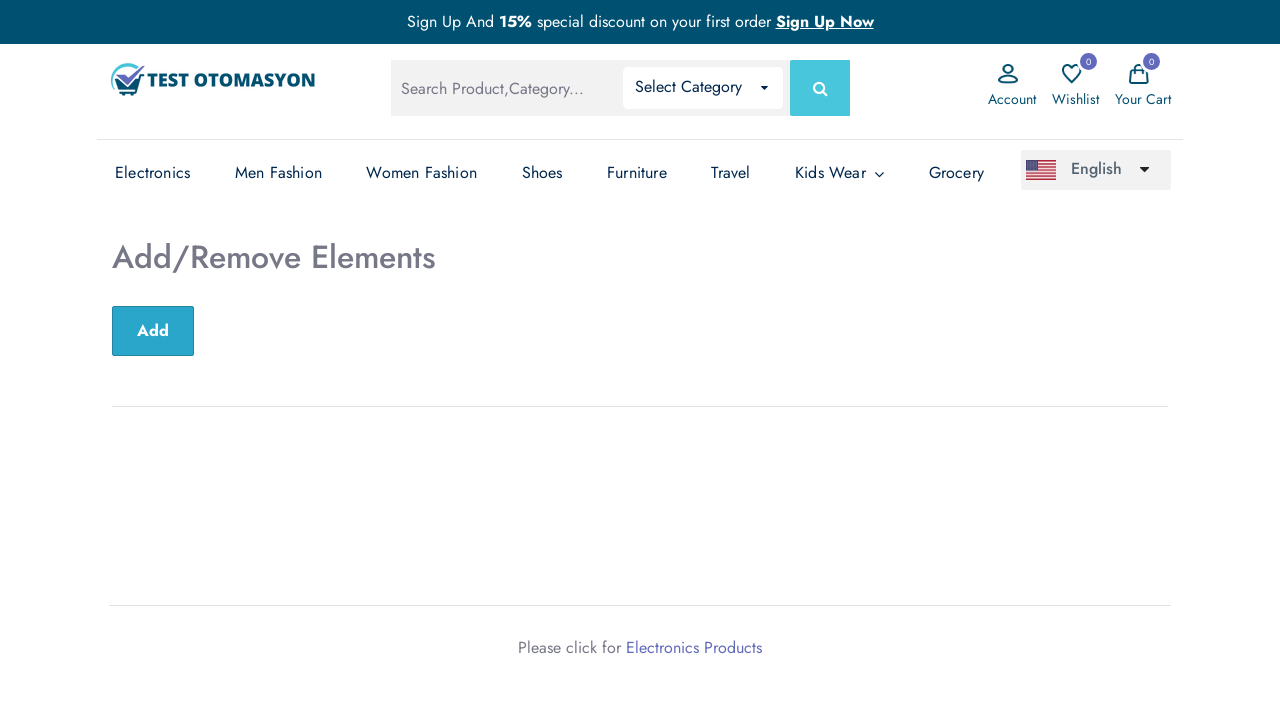

Verified new page title is 'Test Otomasyonu - Electronics'
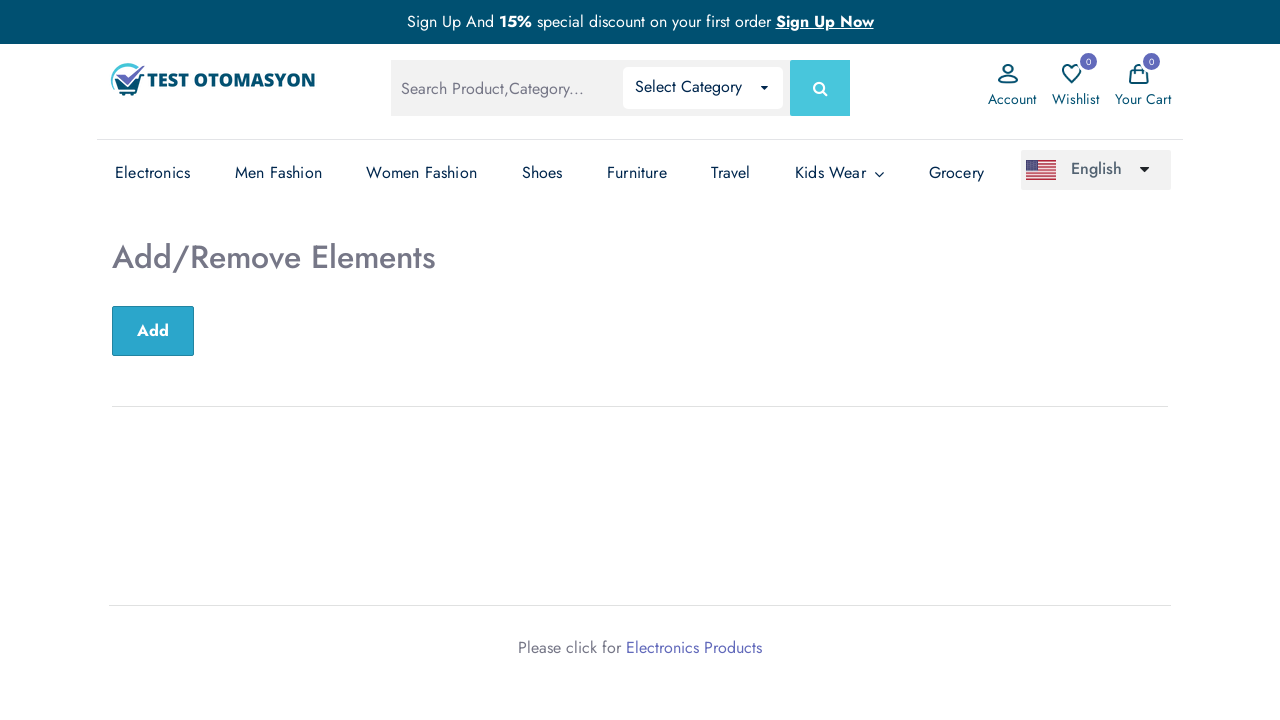

Located 'Add/Remove Elements' element on original page
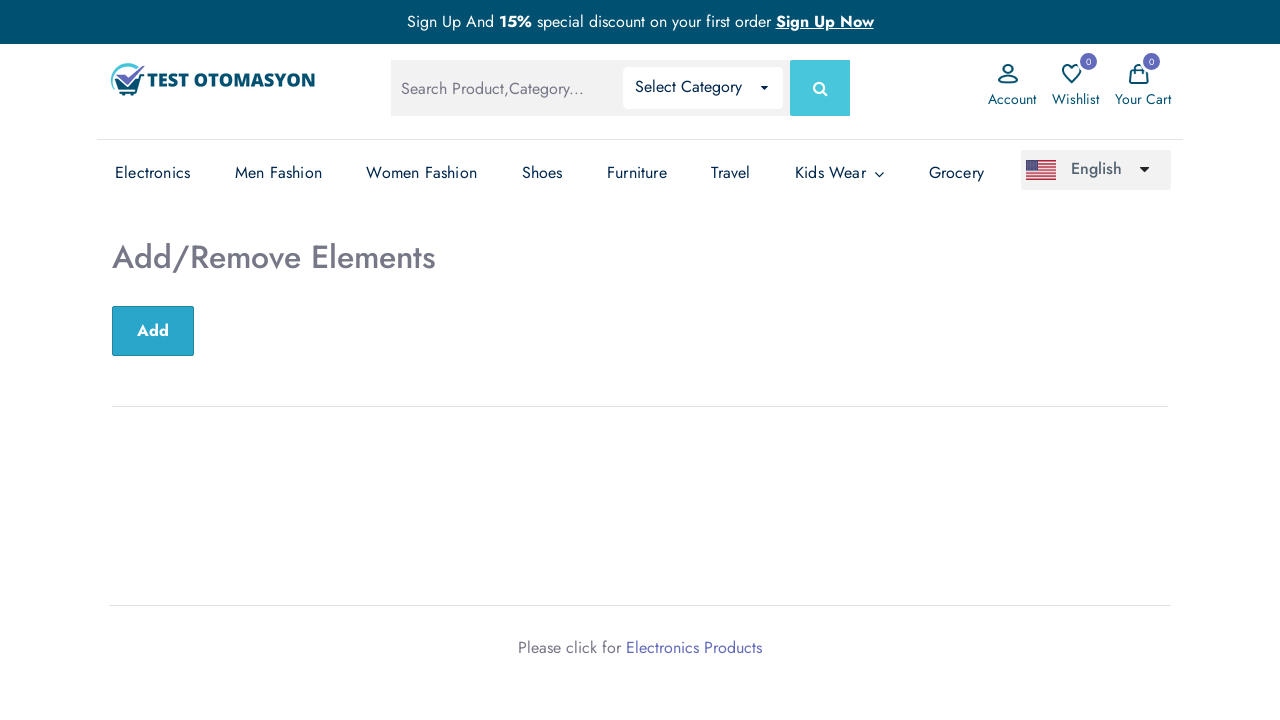

Verified 'Add/Remove Elements' text is visible on original page
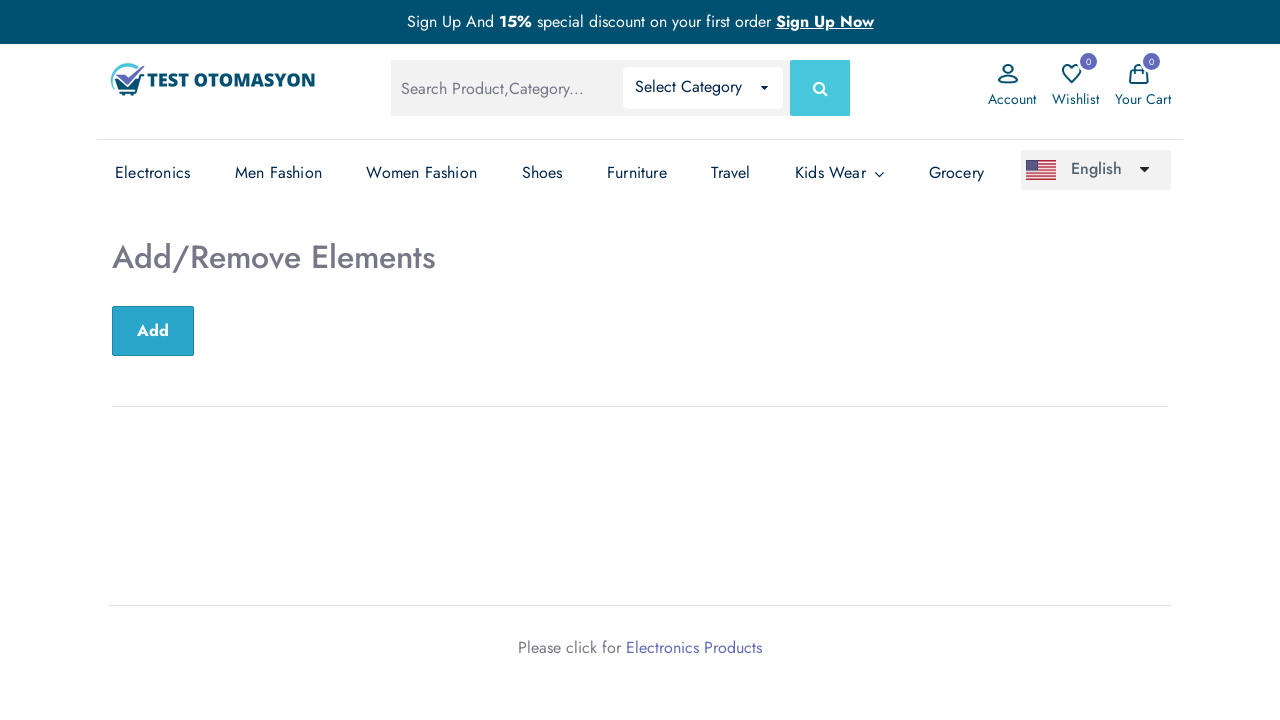

Switched to electronics page (brought to front)
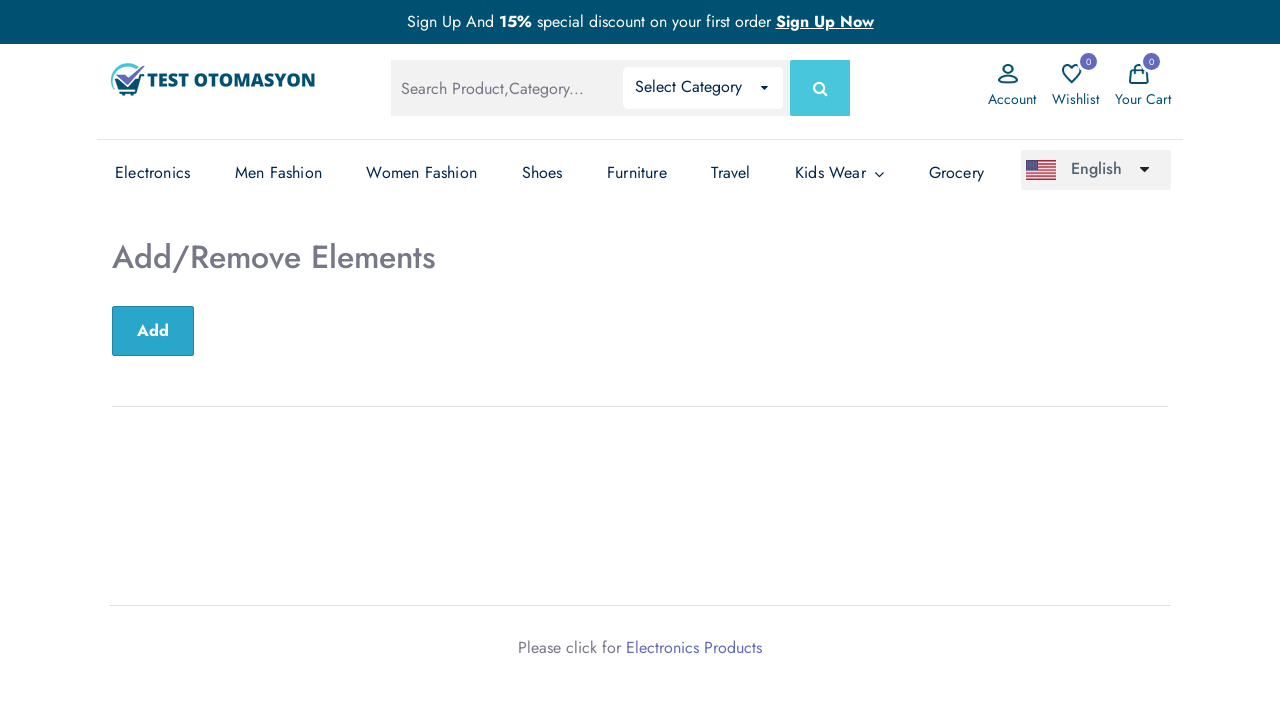

Located all product elements on electronics page
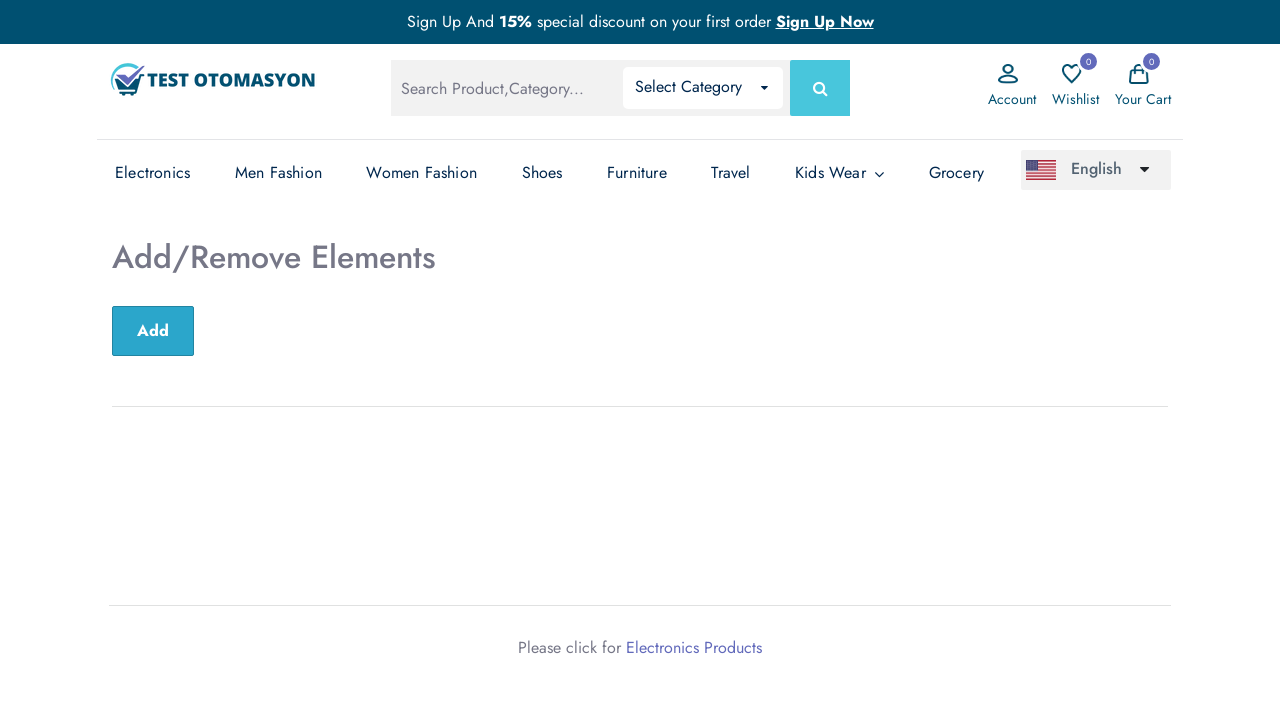

Verified 16 products are displayed on electronics page
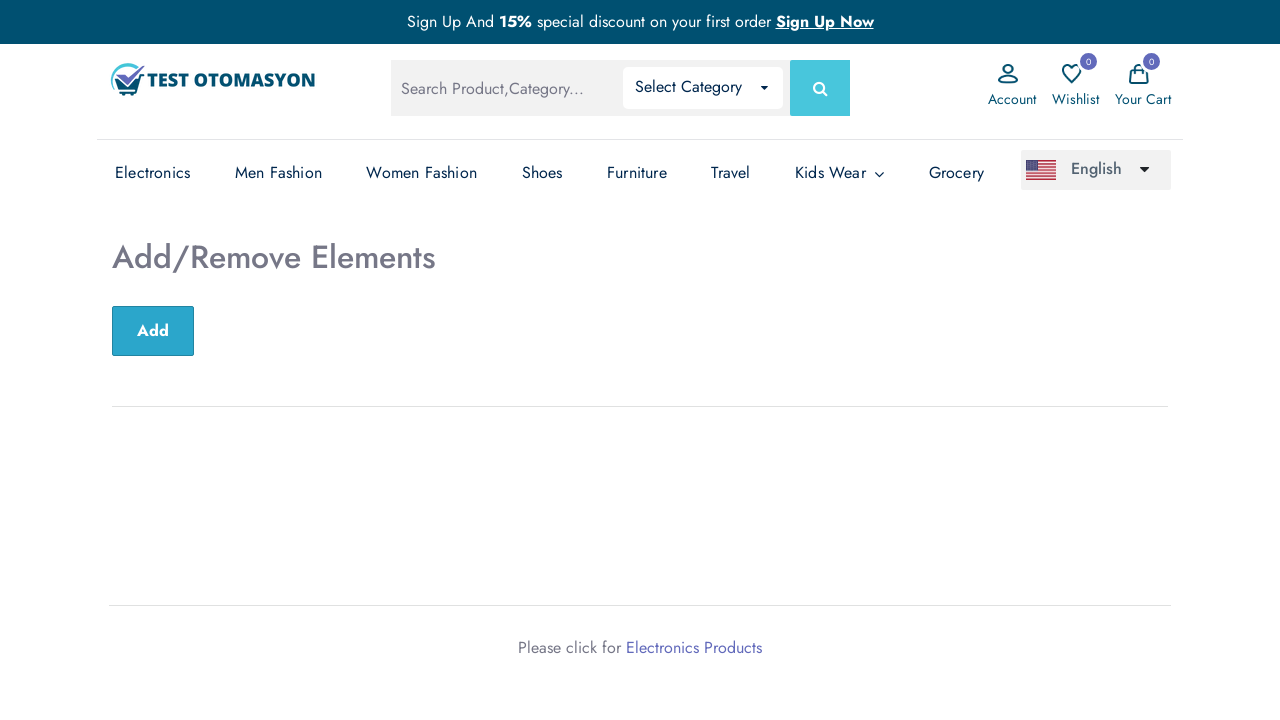

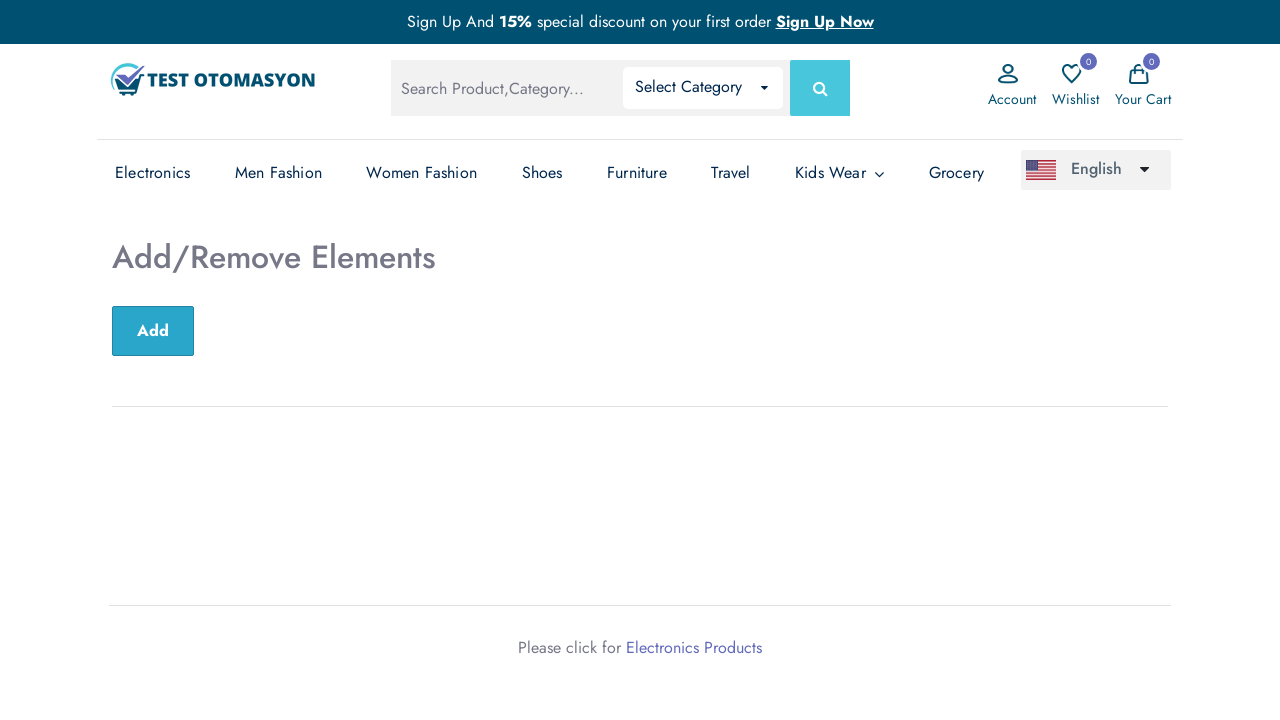